Tests the Satellite Situation Center submenu by clicking Browse APIs, verifying the submenu is visible and clickable, and clicking it

Starting URL: https://api.nasa.gov

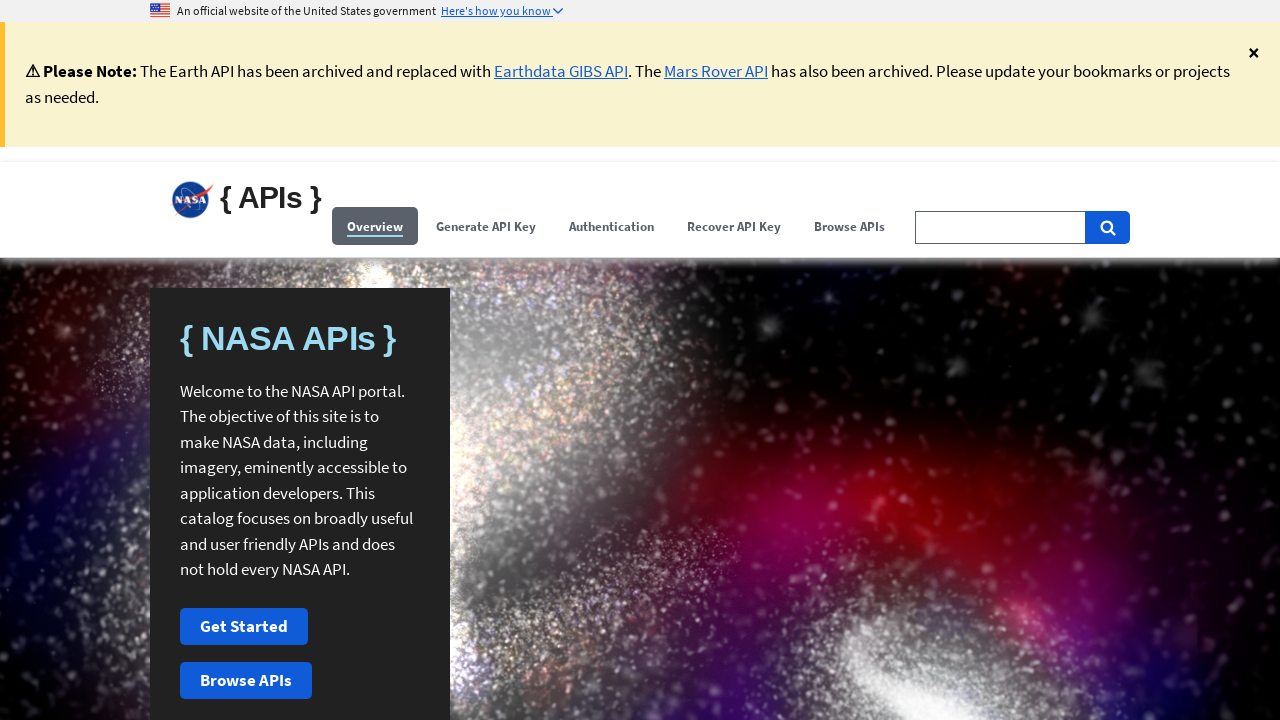

Clicked Browse APIs button at (850, 226) on (//span[contains(.,'Browse APIs')])[1]
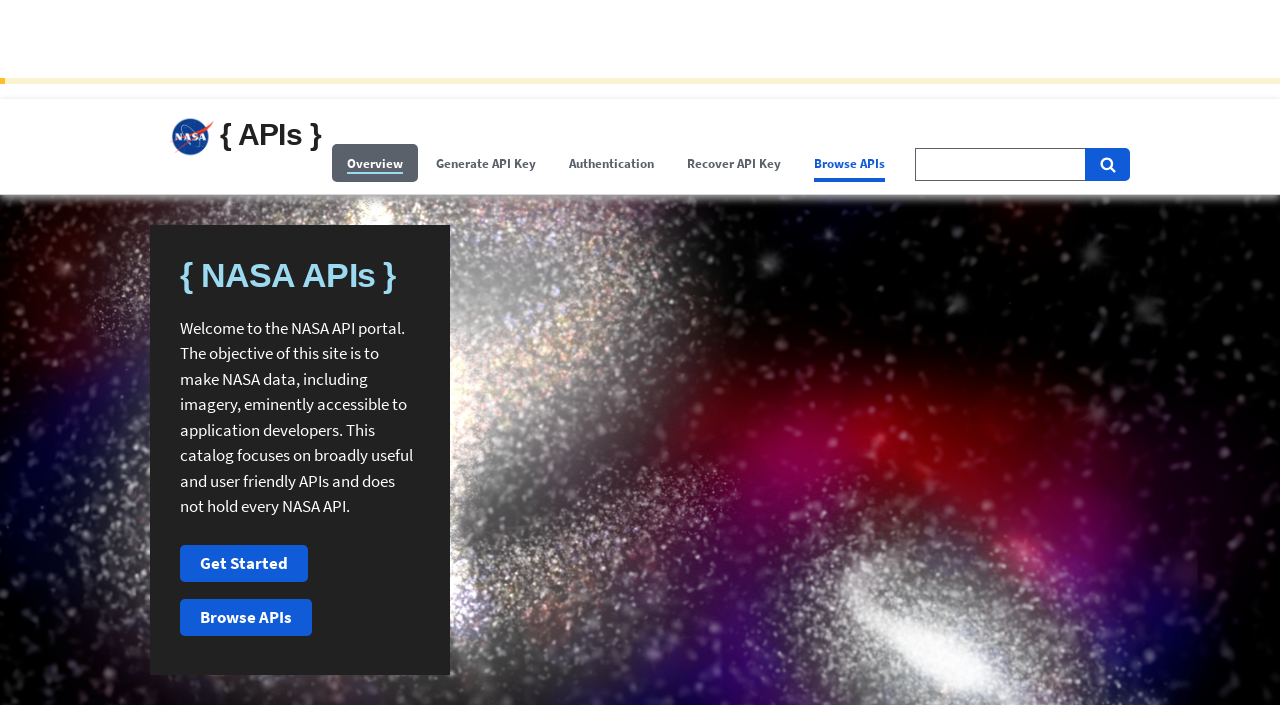

Satellite Situation Center submenu became visible
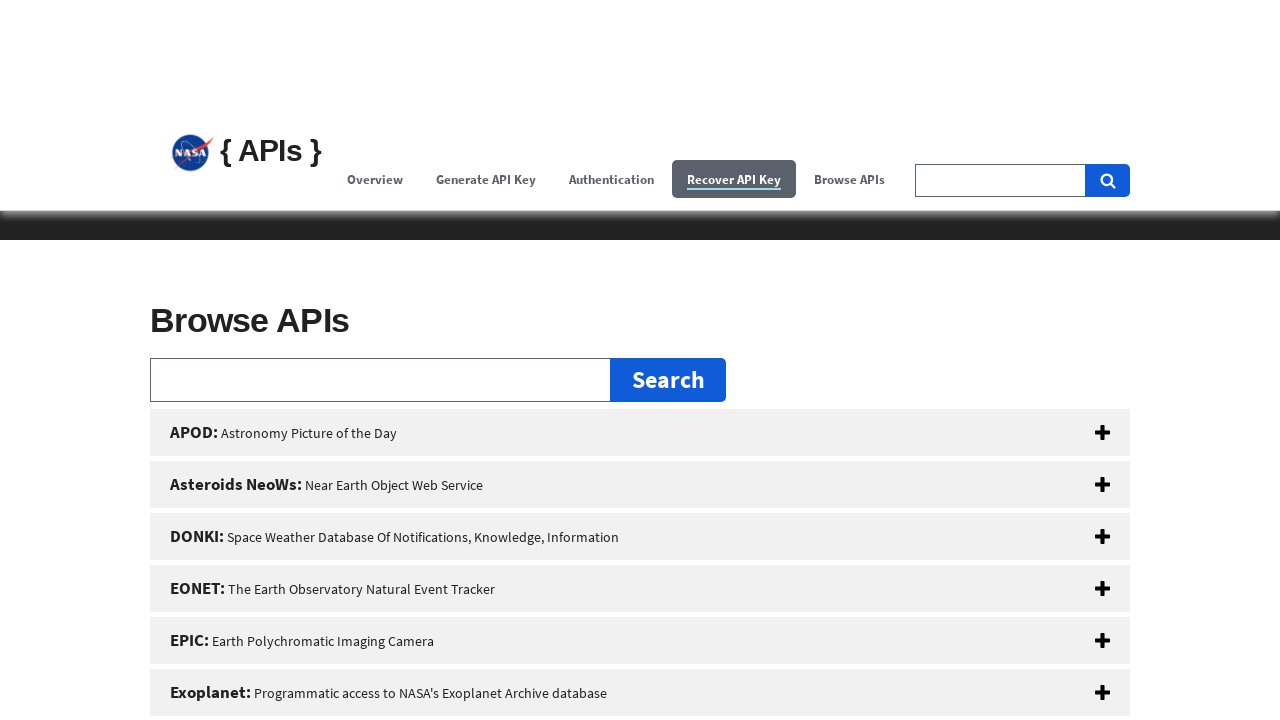

Clicked Satellite Situation Center submenu at (640, 360) on xpath=//button[@id='satellite-situation-center']
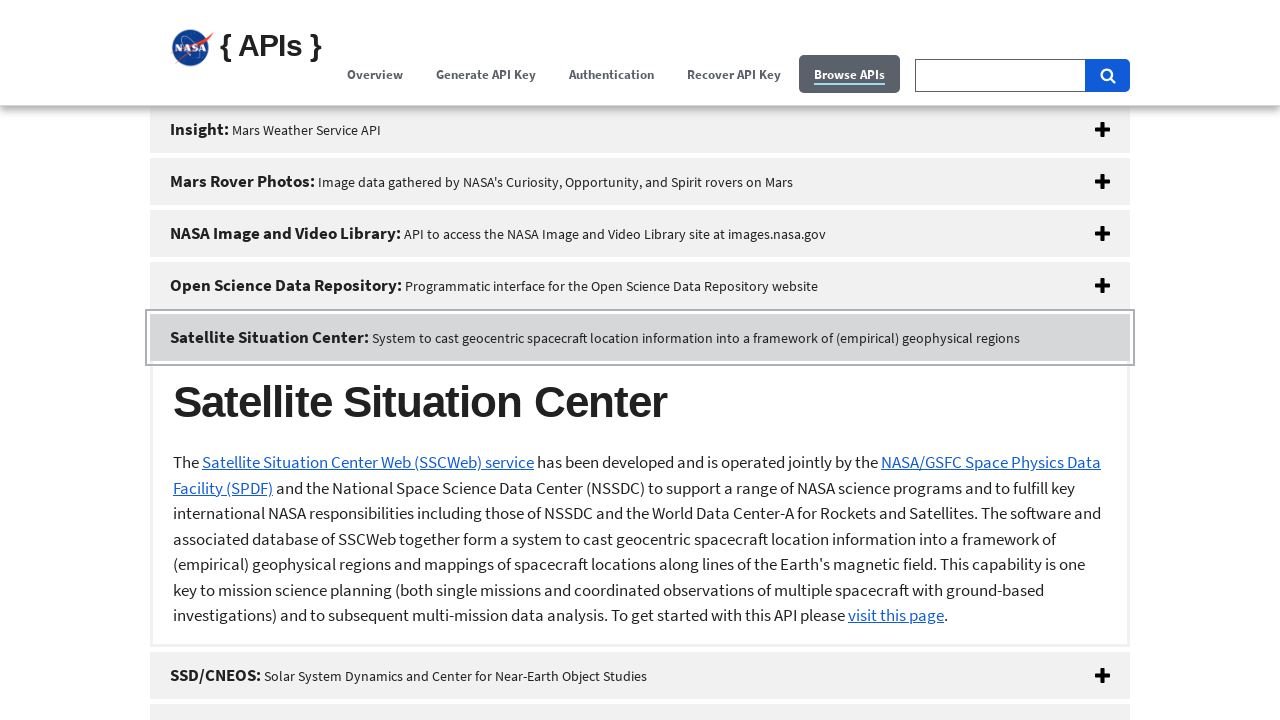

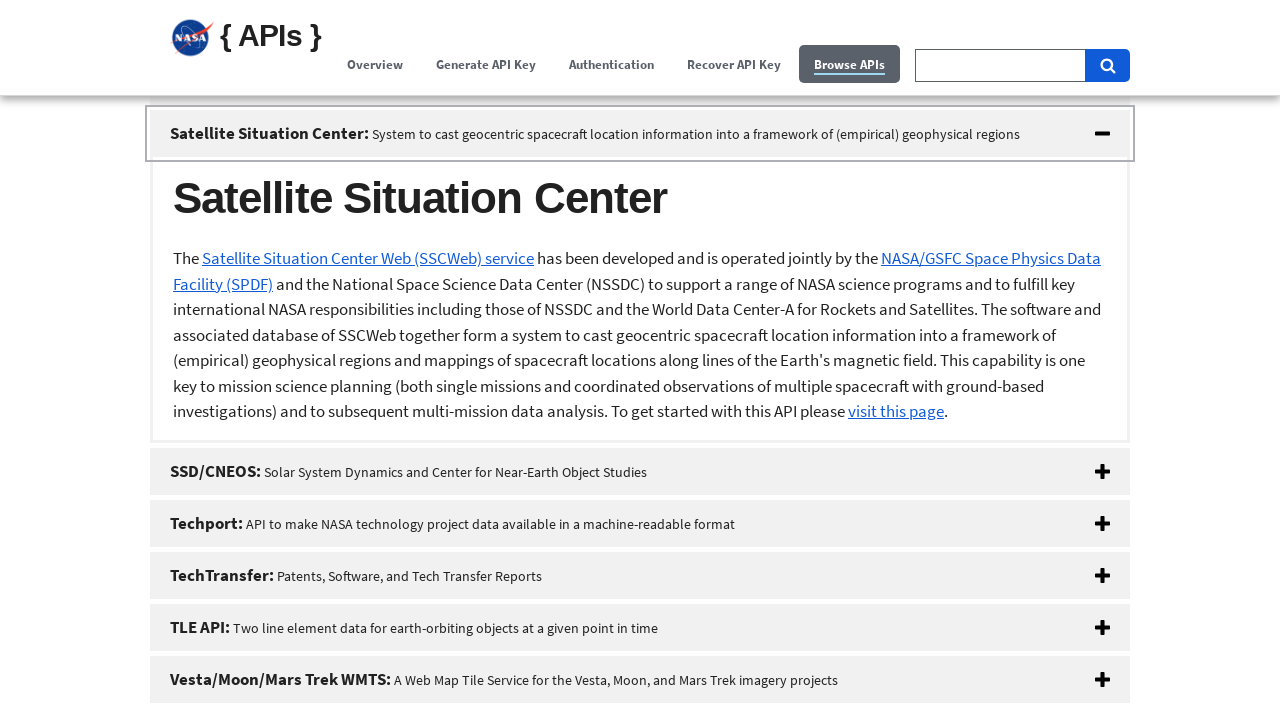